Tests drag and drop functionality on the jQuery UI droppable demo page by dragging an element from a source position to a target drop zone within an iframe.

Starting URL: https://jqueryui.com/droppable/

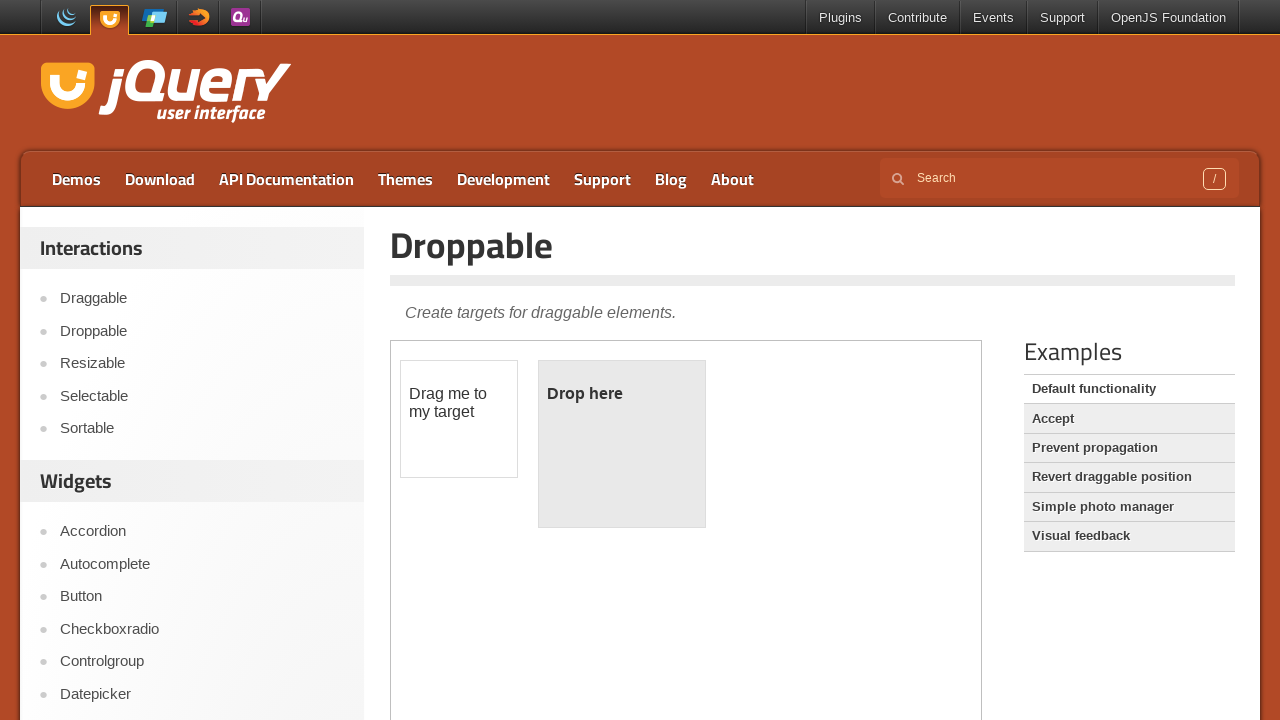

Navigated to jQuery UI droppable demo page
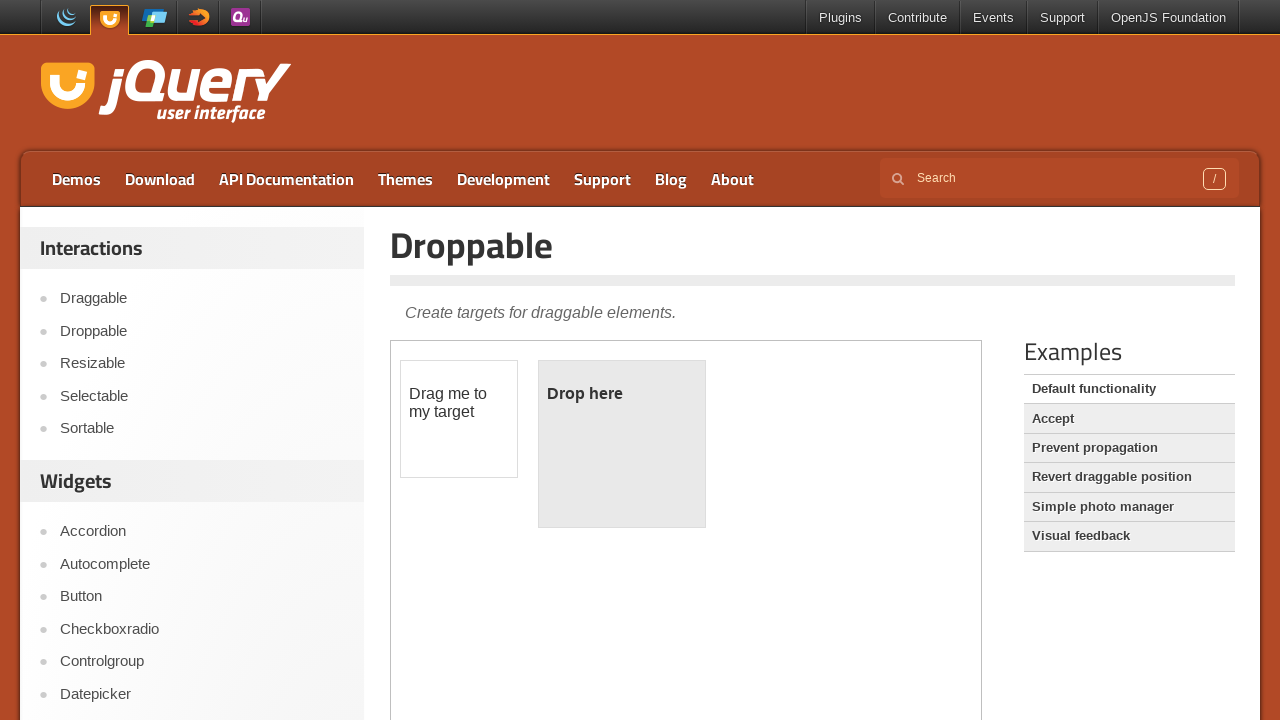

Located the iframe containing drag and drop elements
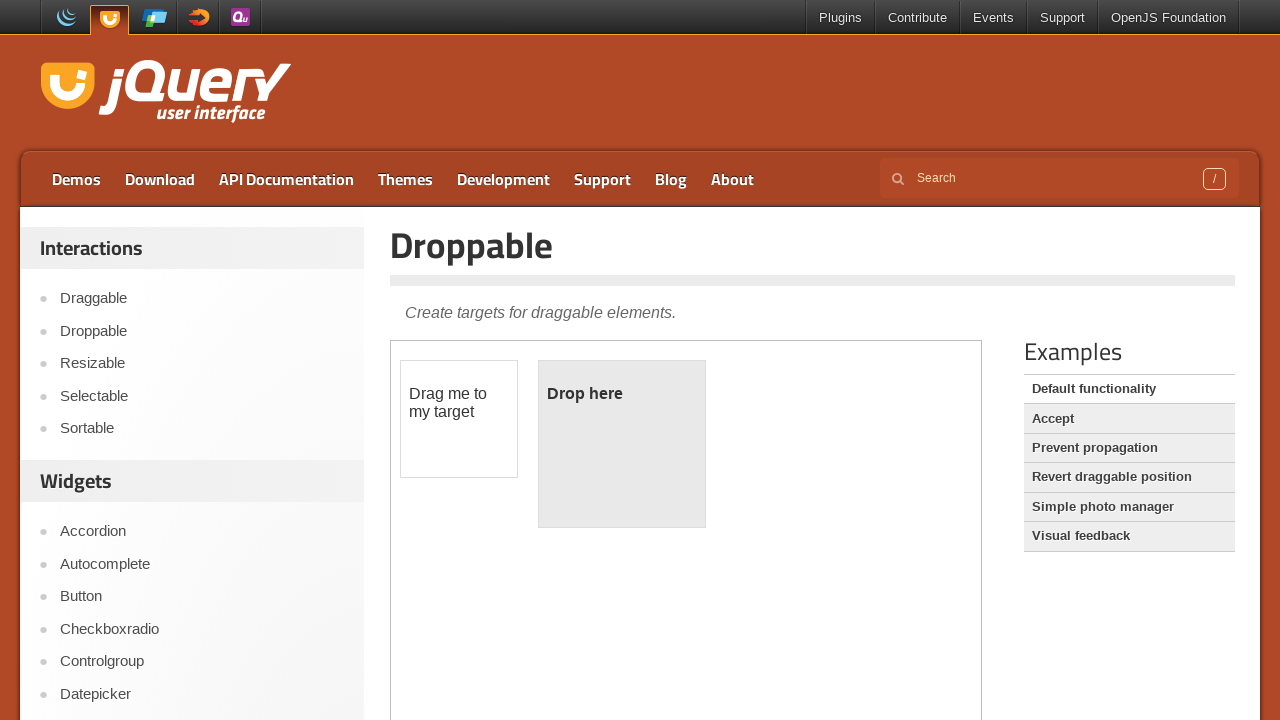

Located the draggable source element
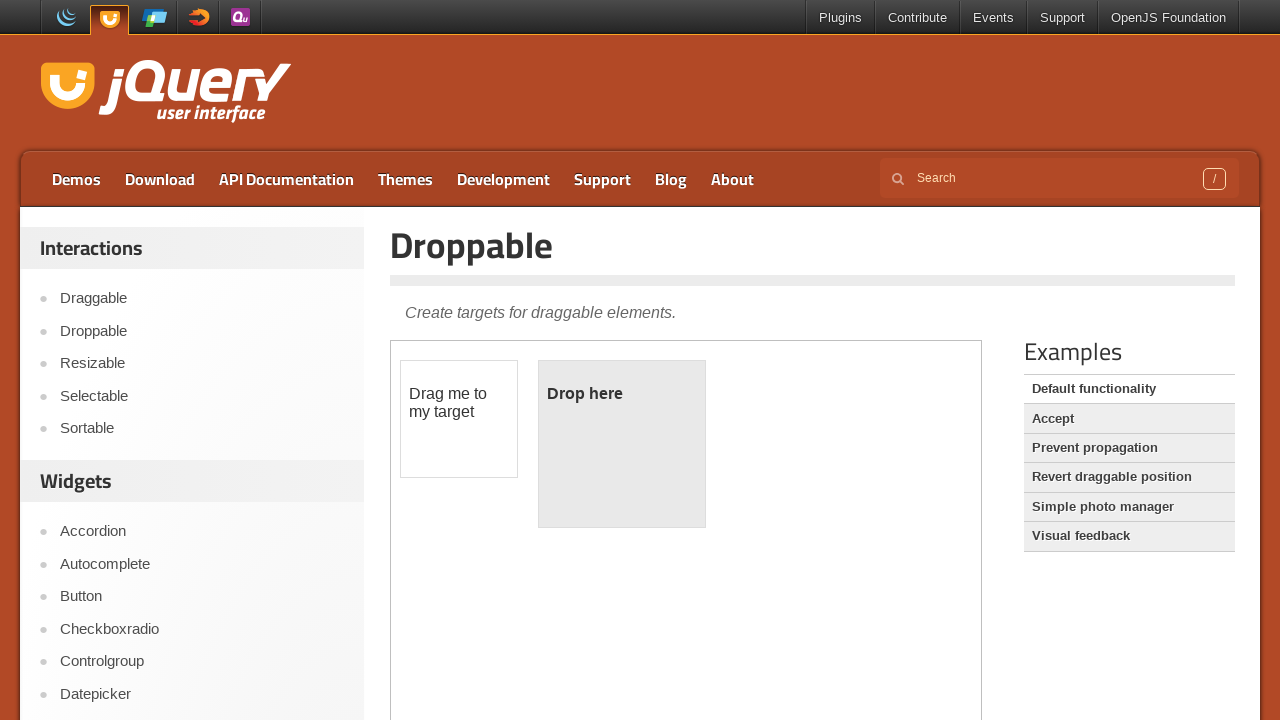

Located the droppable destination element
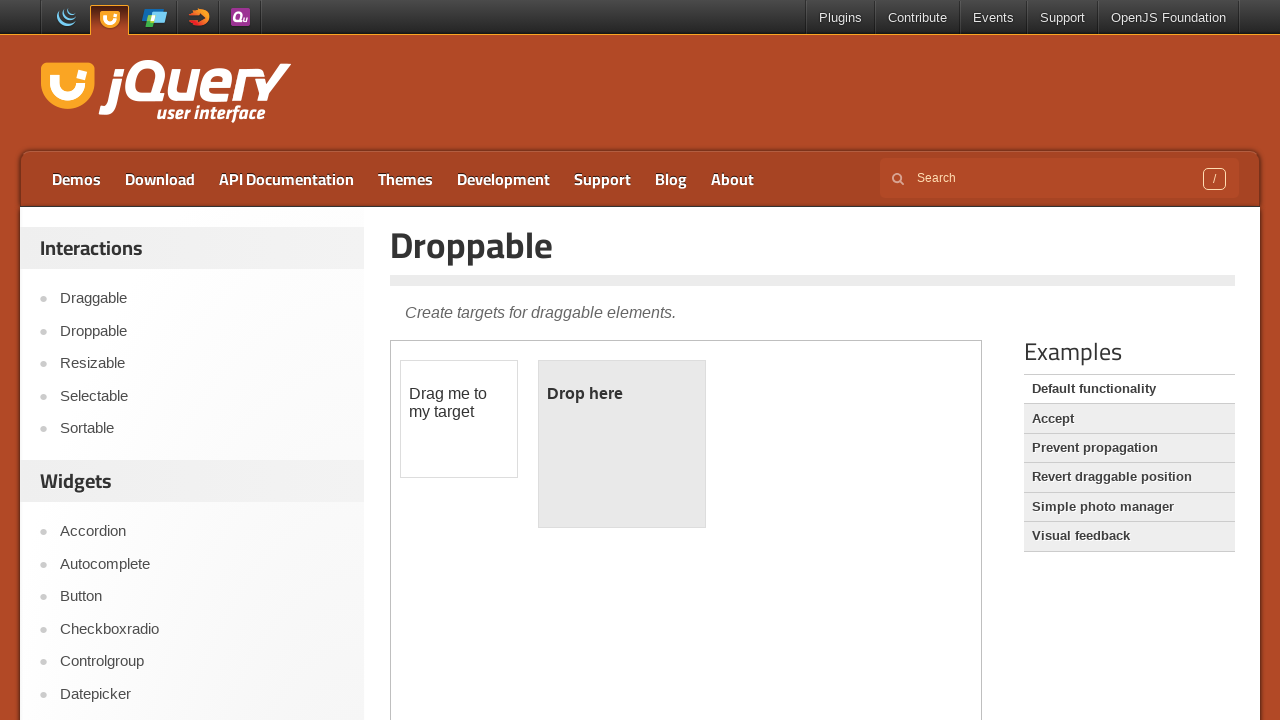

Performed drag and drop operation from source to destination at (622, 444)
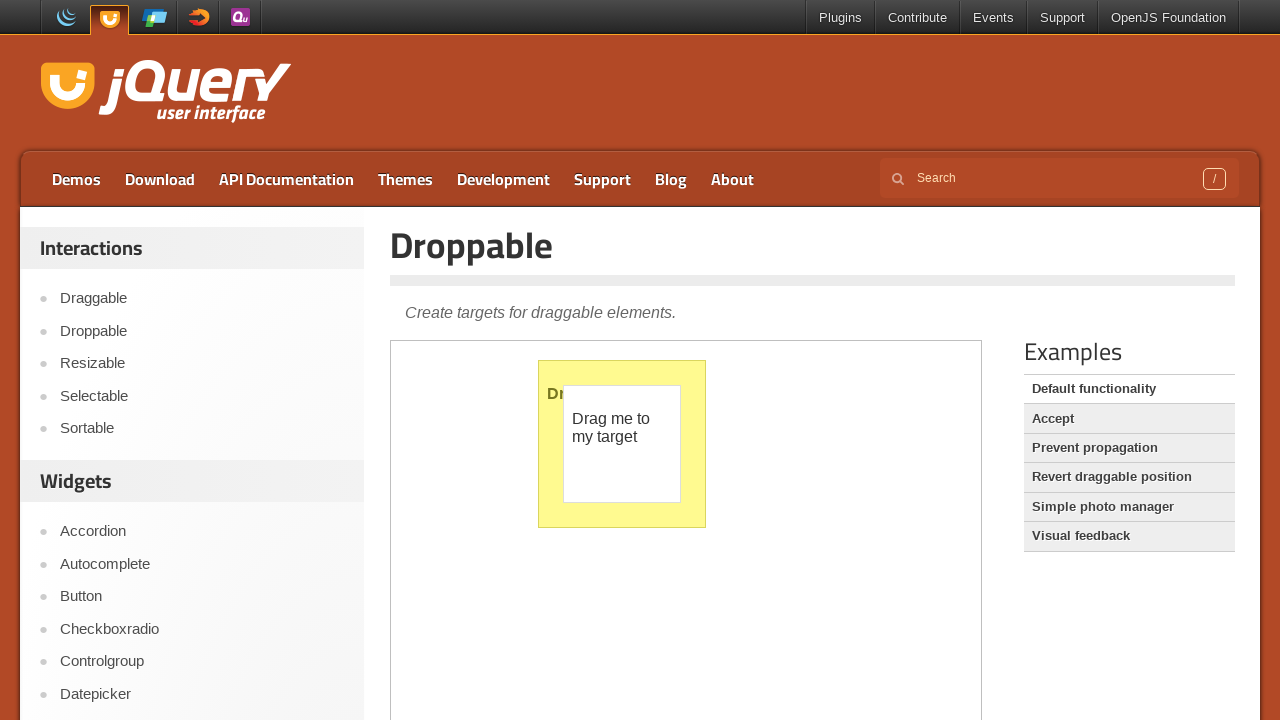

Verified drop operation was successful - droppable element text changed to 'Dropped!'
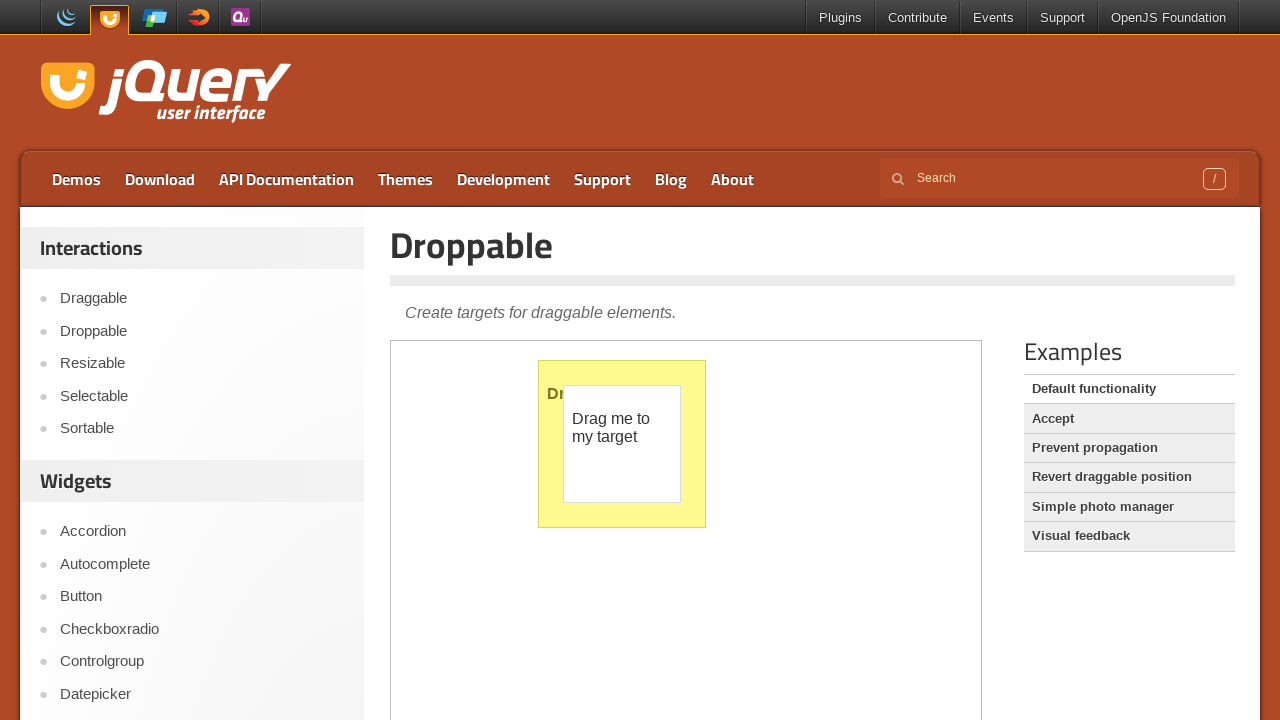

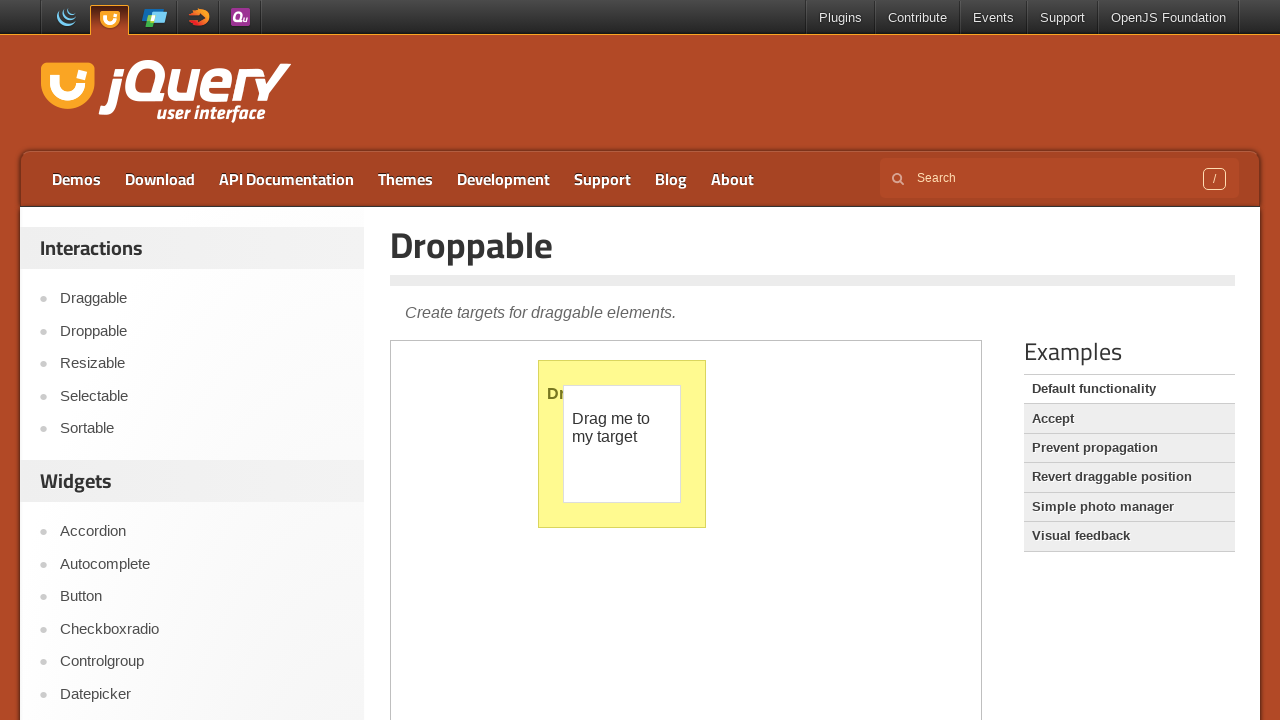